Tests GitHub's advanced search form by filling in search term, repository owner, date filter, and language selector, then submitting the form and verifying results load.

Starting URL: https://github.com/search/advanced

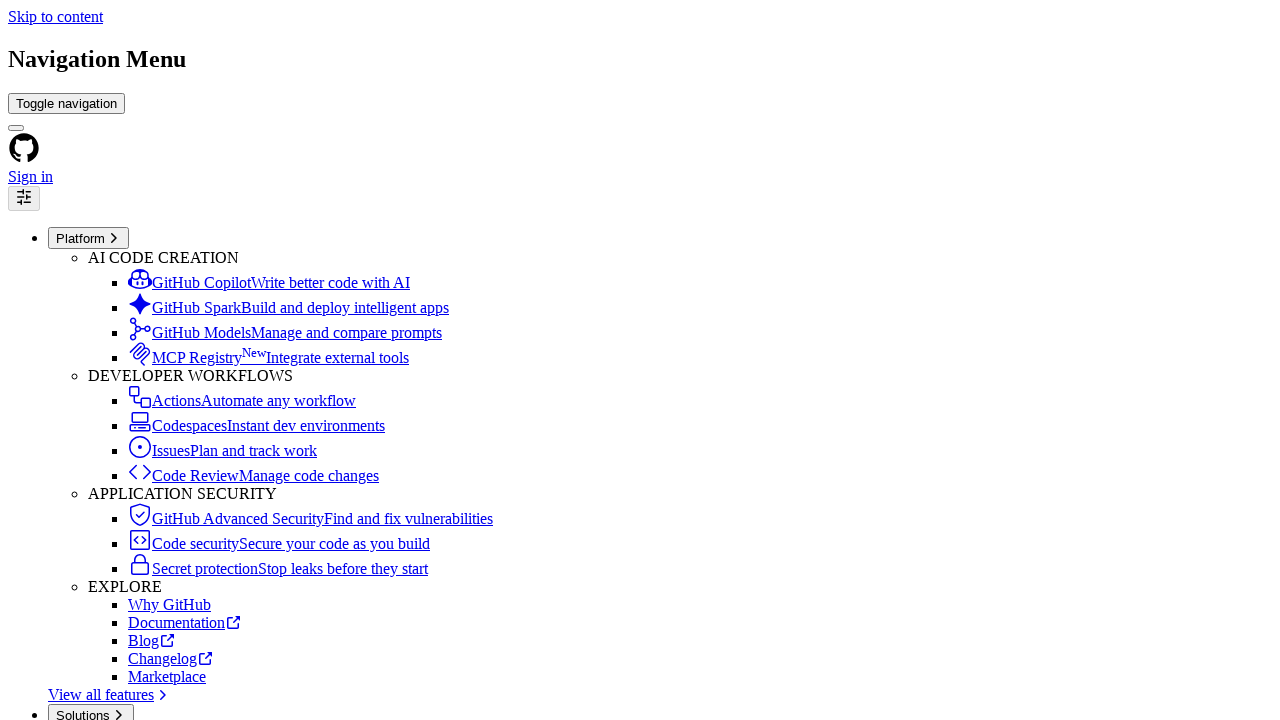

Filled search term field with 'playwright-testing' on #adv_code_search input.js-advanced-search-input
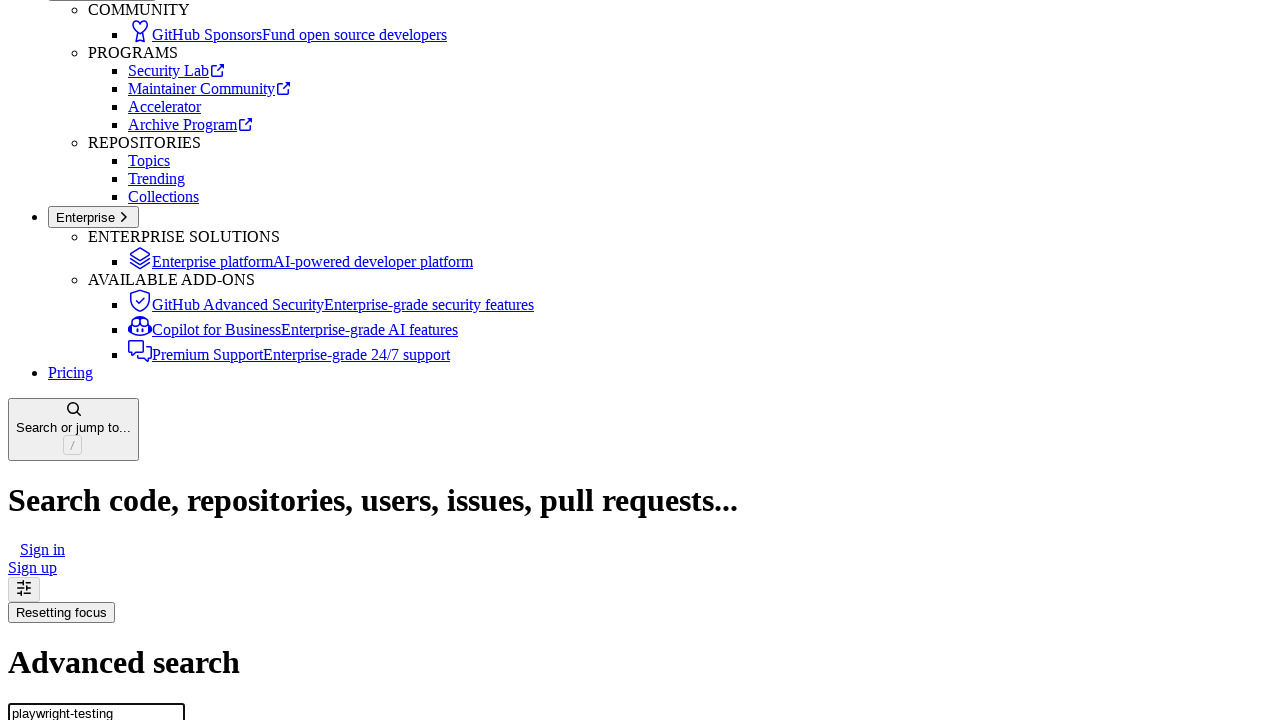

Filled repository owner field with 'microsoft' on #search_from
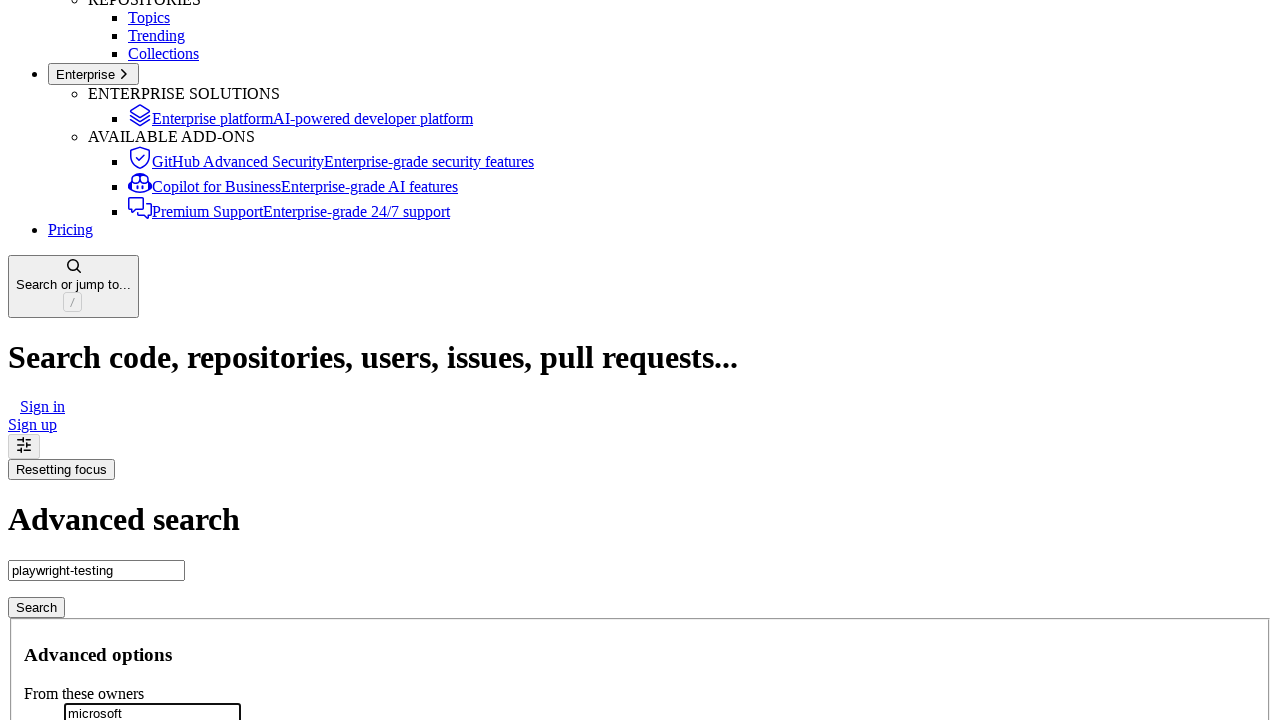

Filled date filter field with '>2020' on #search_date
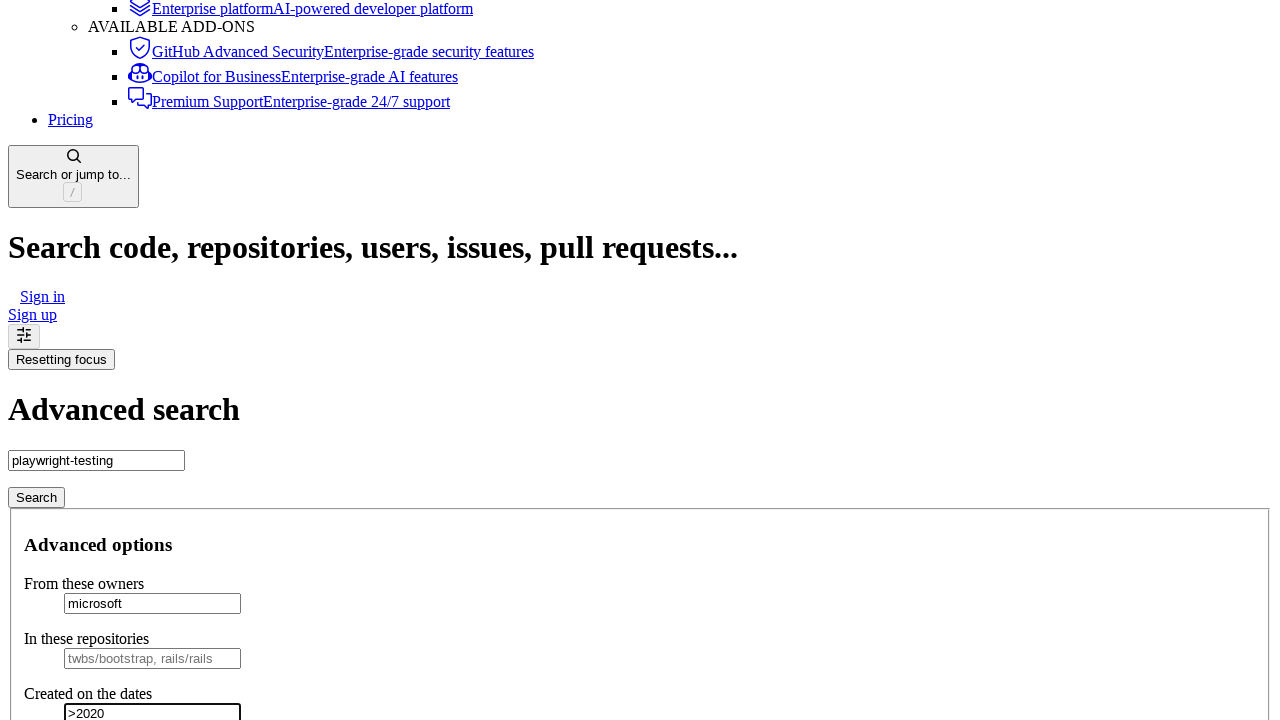

Selected 'JavaScript' from language dropdown on select#search_language
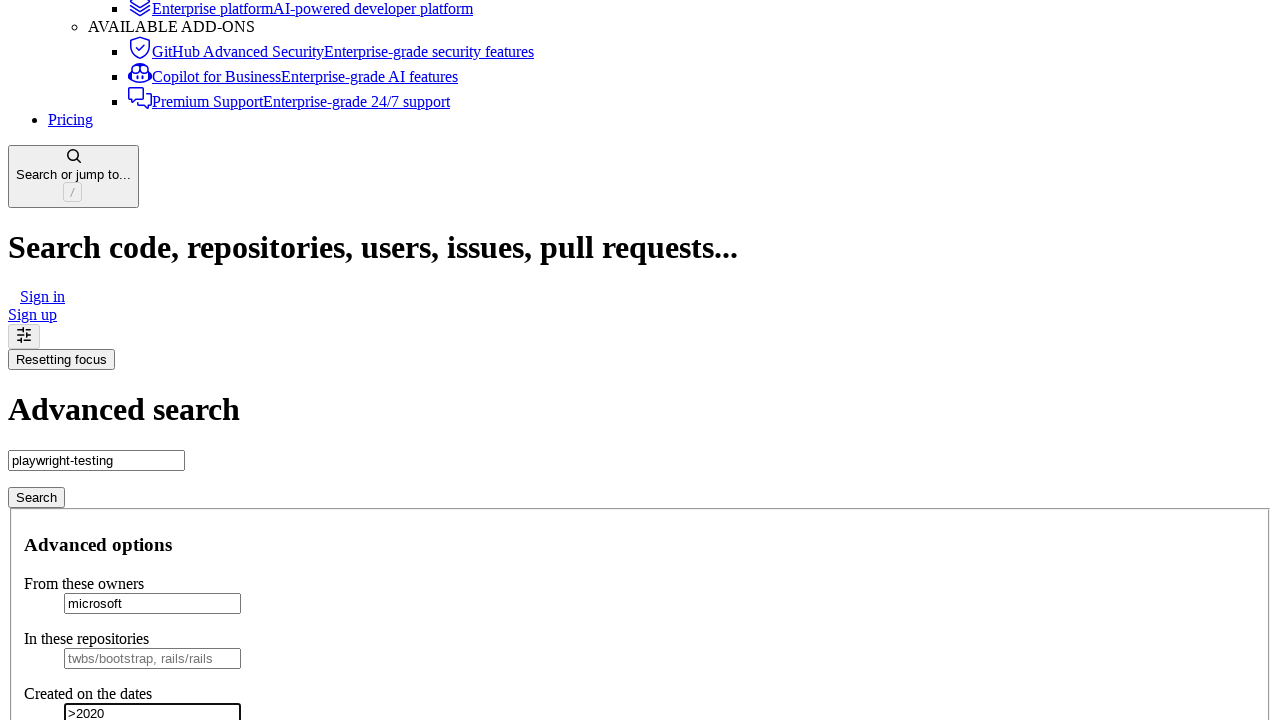

Clicked submit button to perform advanced search at (36, 497) on #adv_code_search button[type="submit"]
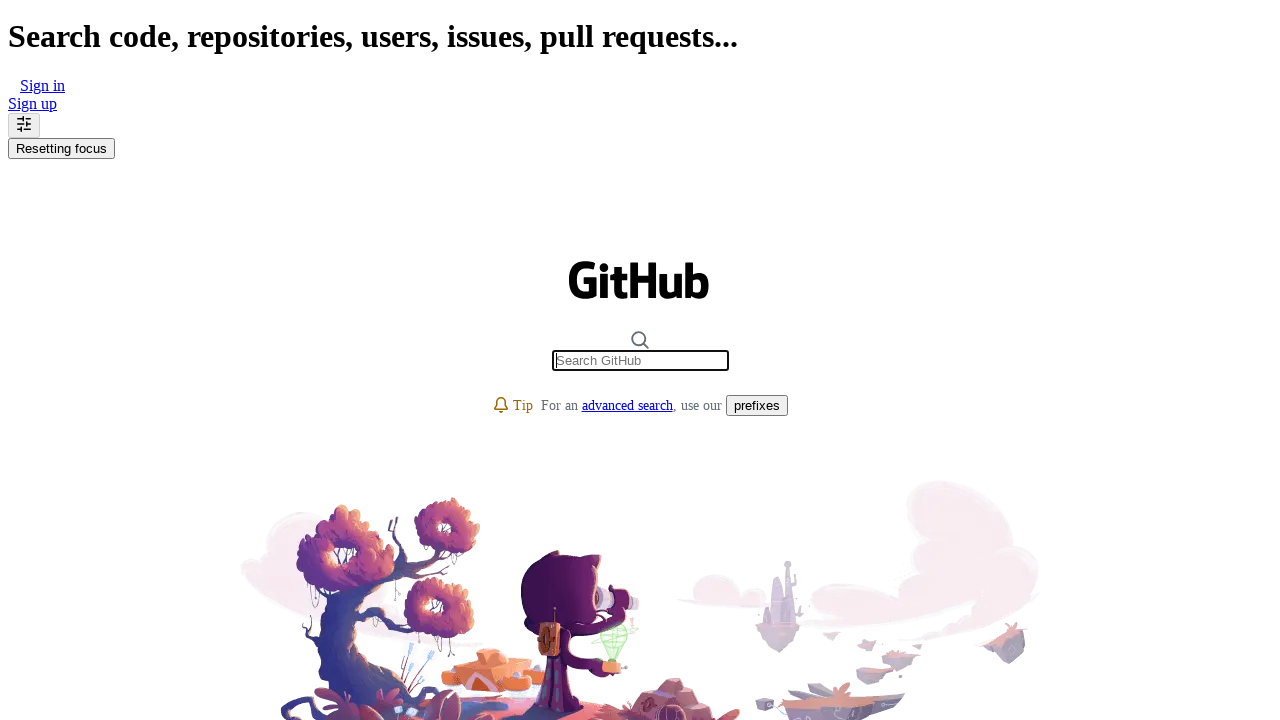

Search results loaded successfully (networkidle state reached)
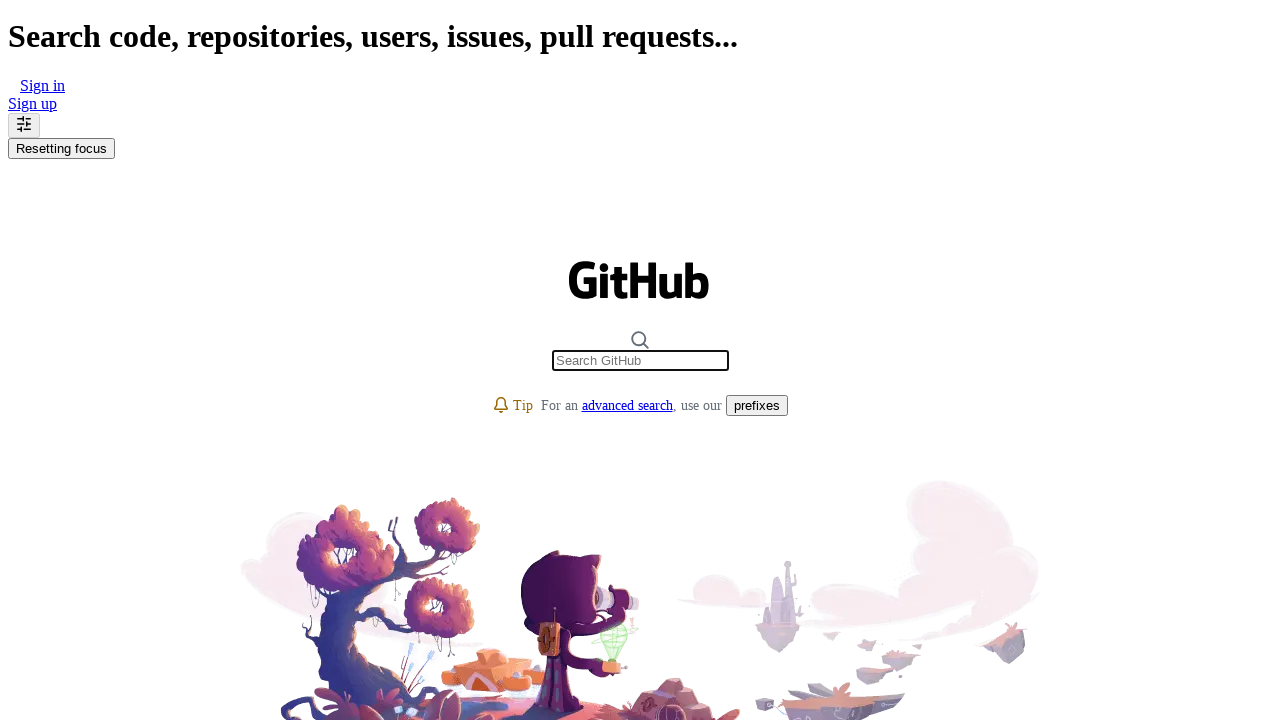

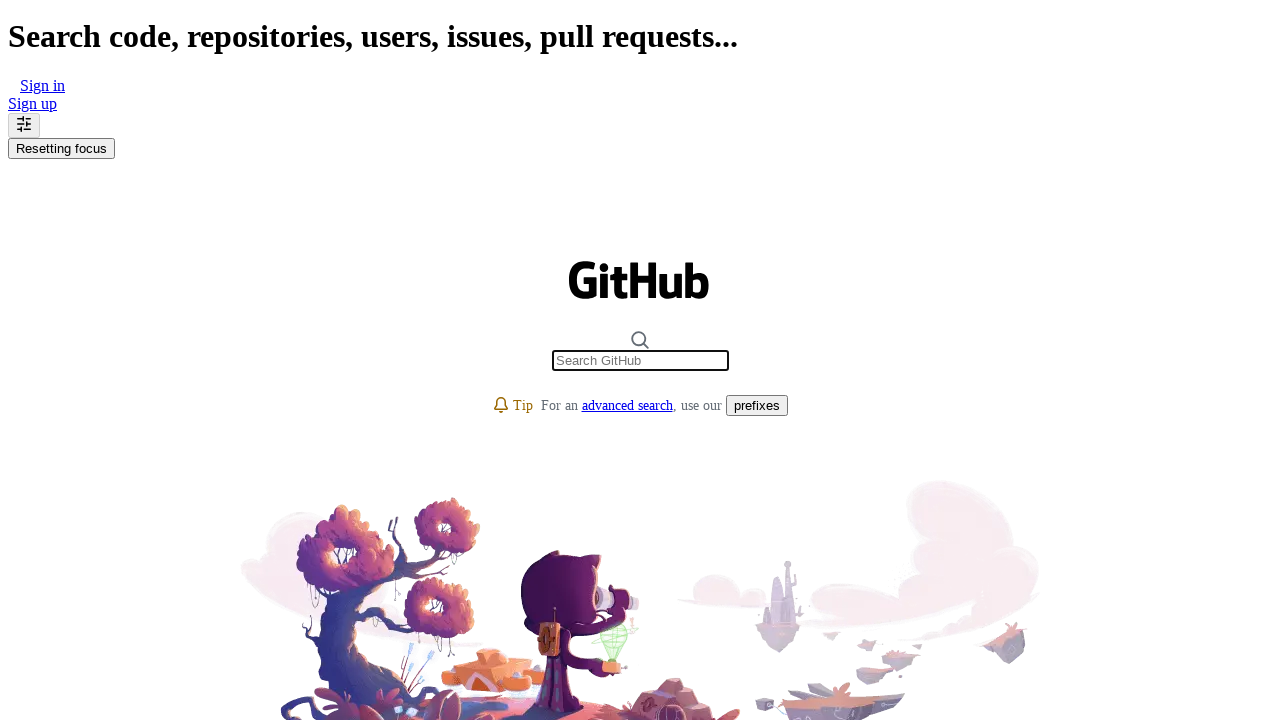